Tests click and hold functionality by clicking and holding on one element and moving to another

Starting URL: https://selenium08.blogspot.com/2020/01/click-and-hold.html

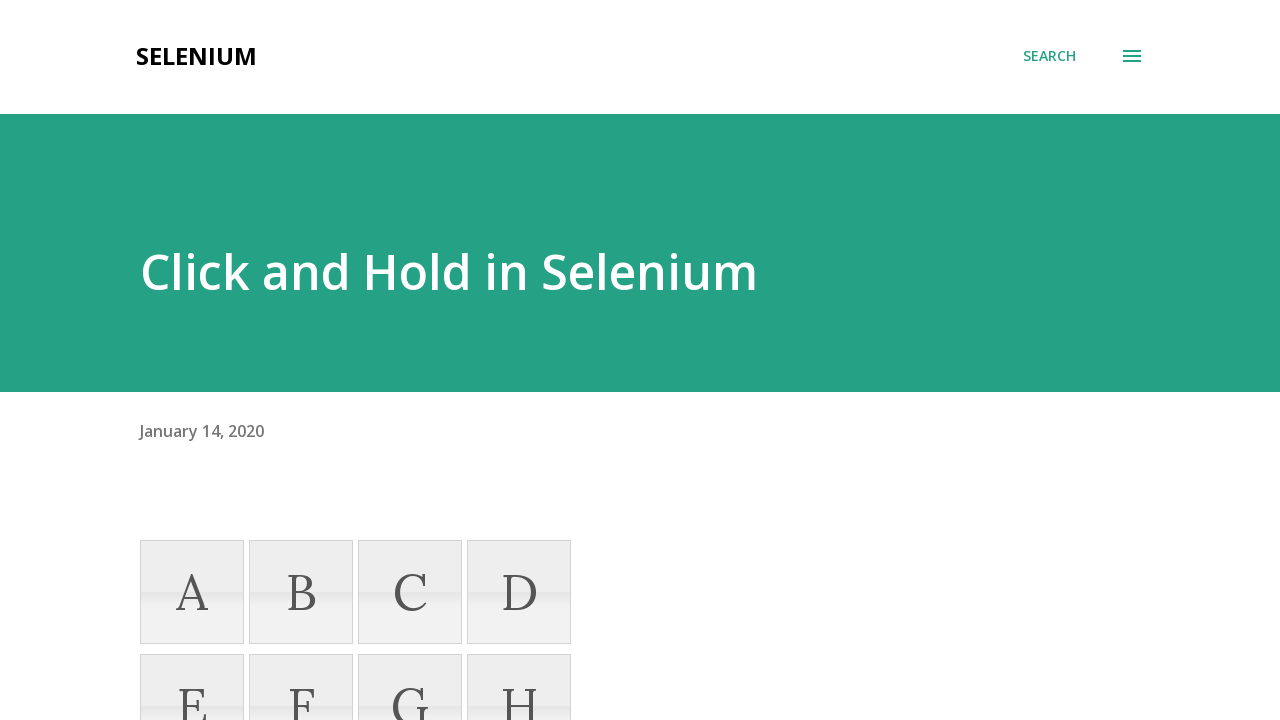

Located source element with name 'B'
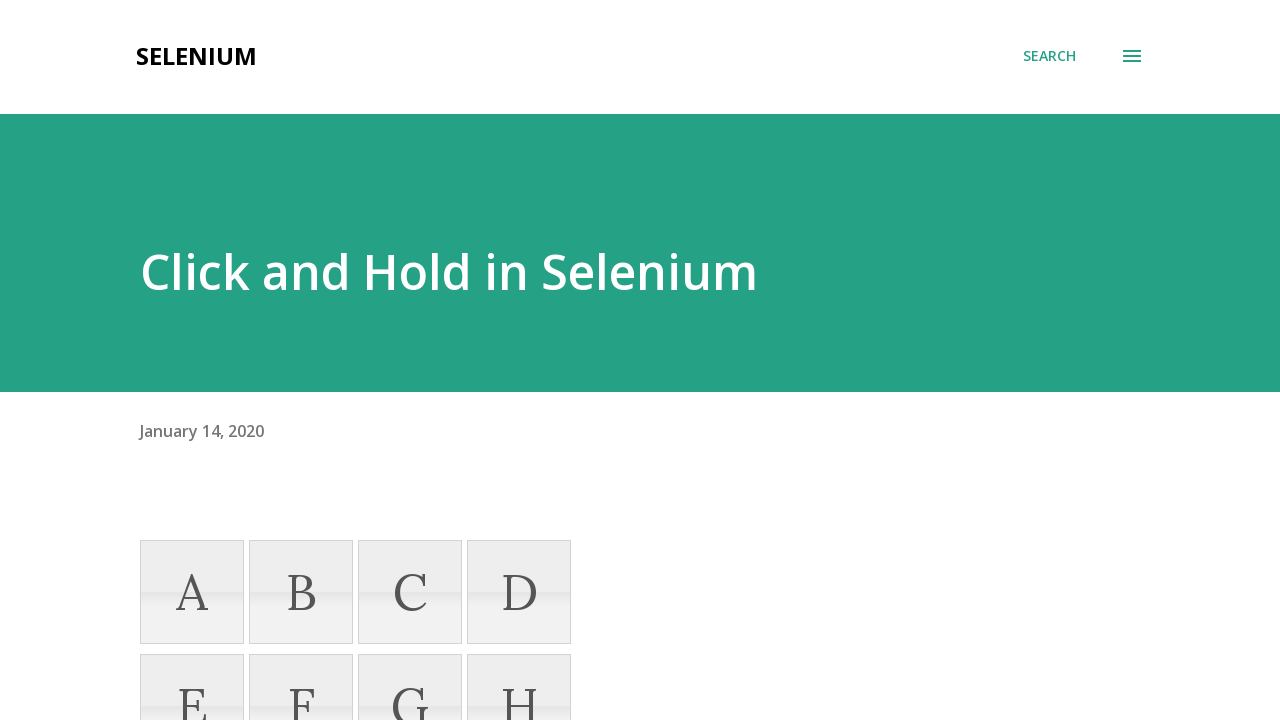

Located target element with name 'L'
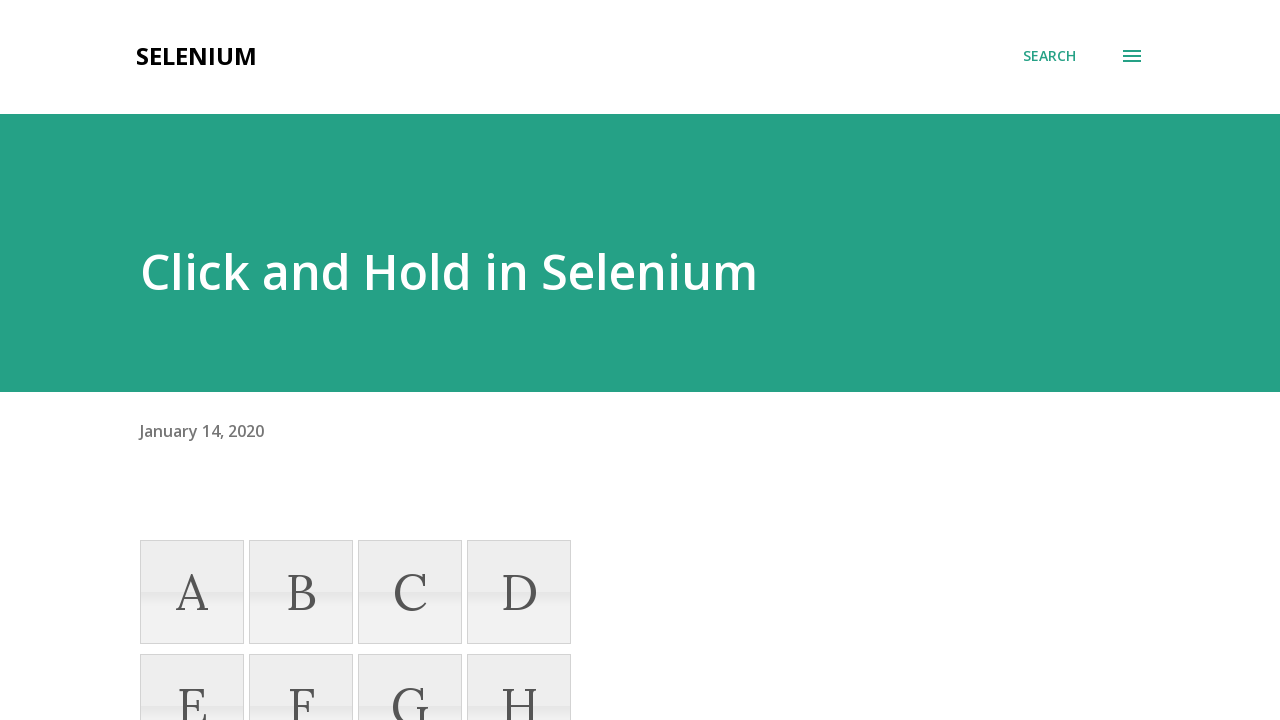

Hovered over source element at (301, 592) on [name='B']
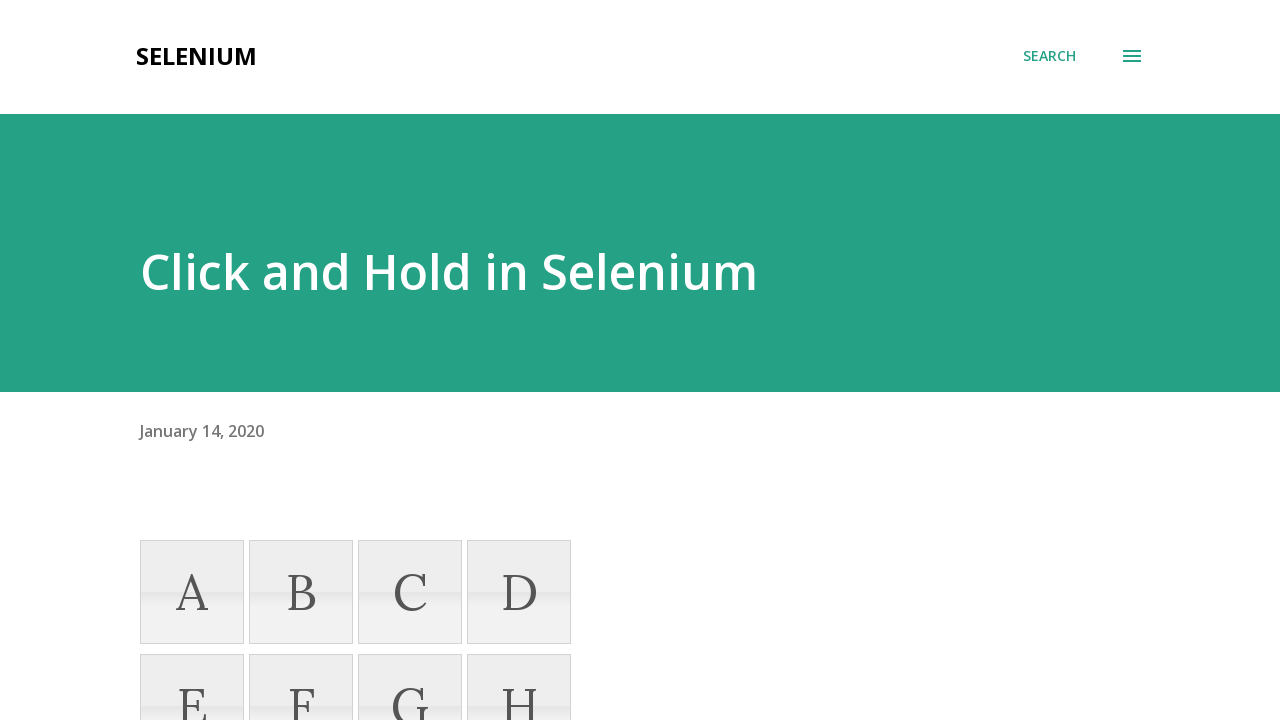

Pressed and held mouse button down on source element at (301, 592)
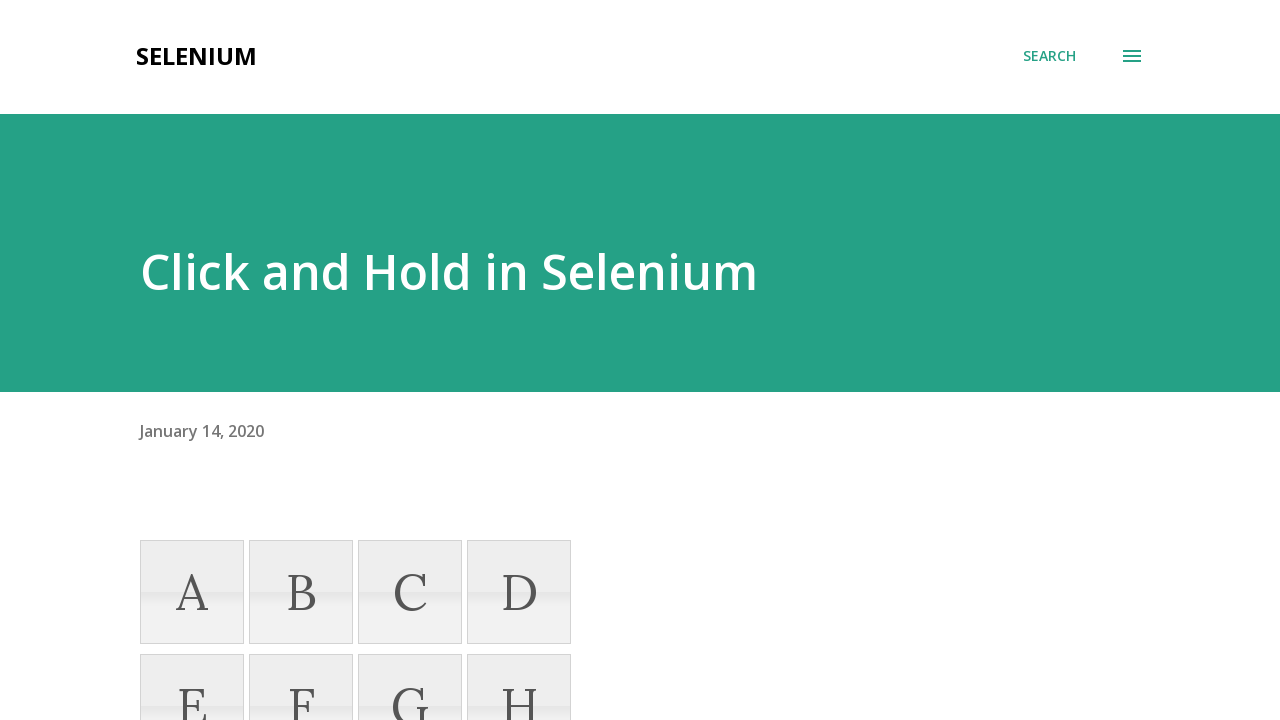

Moved mouse to target element while holding button down at (519, 360) on [name='L']
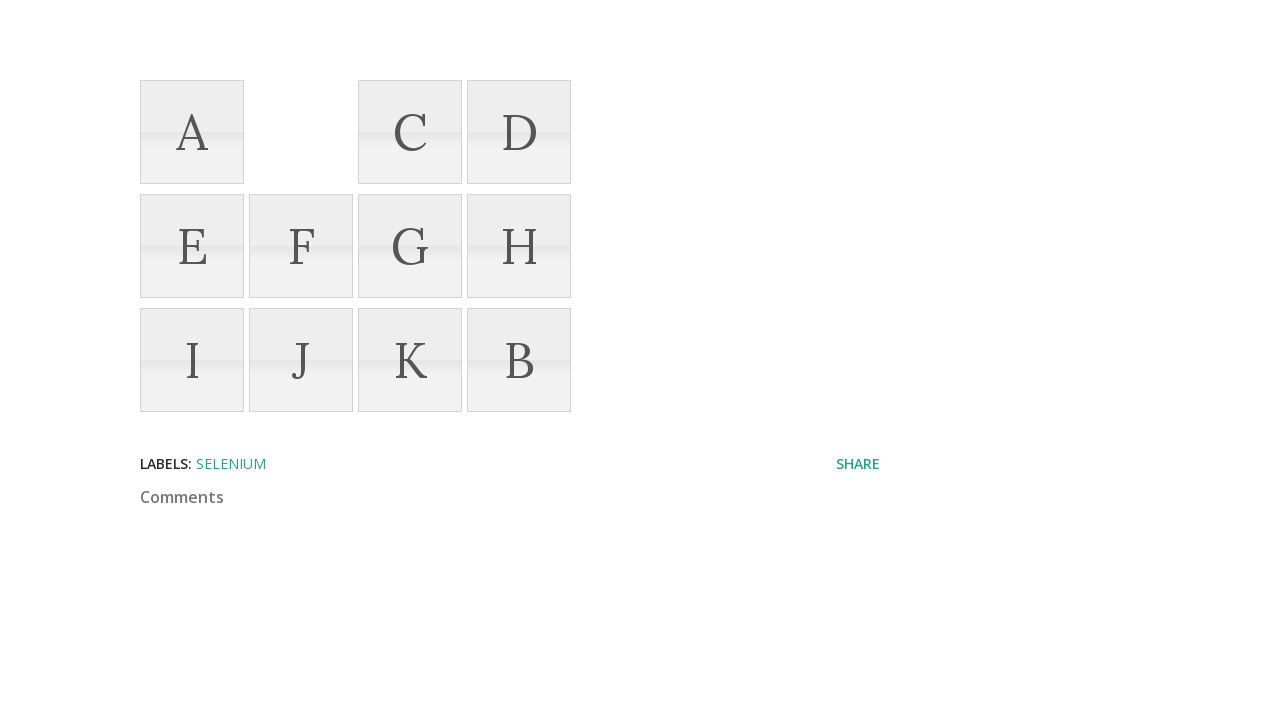

Released mouse button on target element at (519, 360)
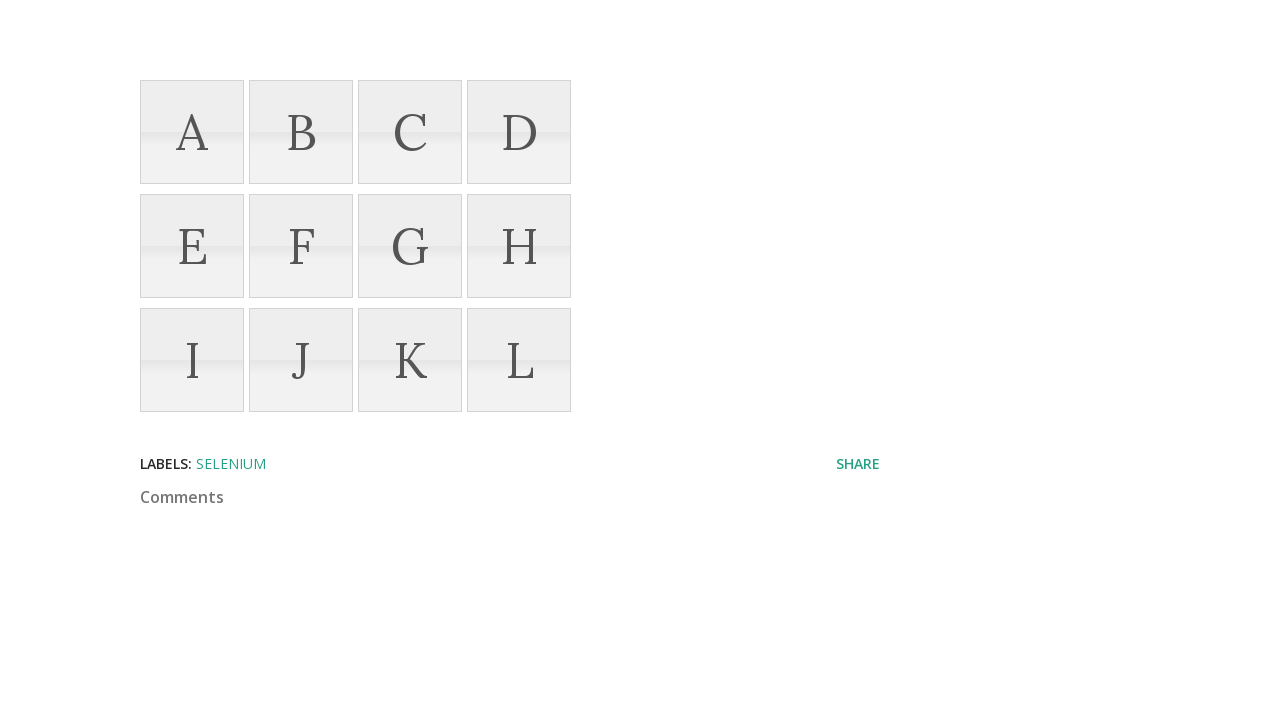

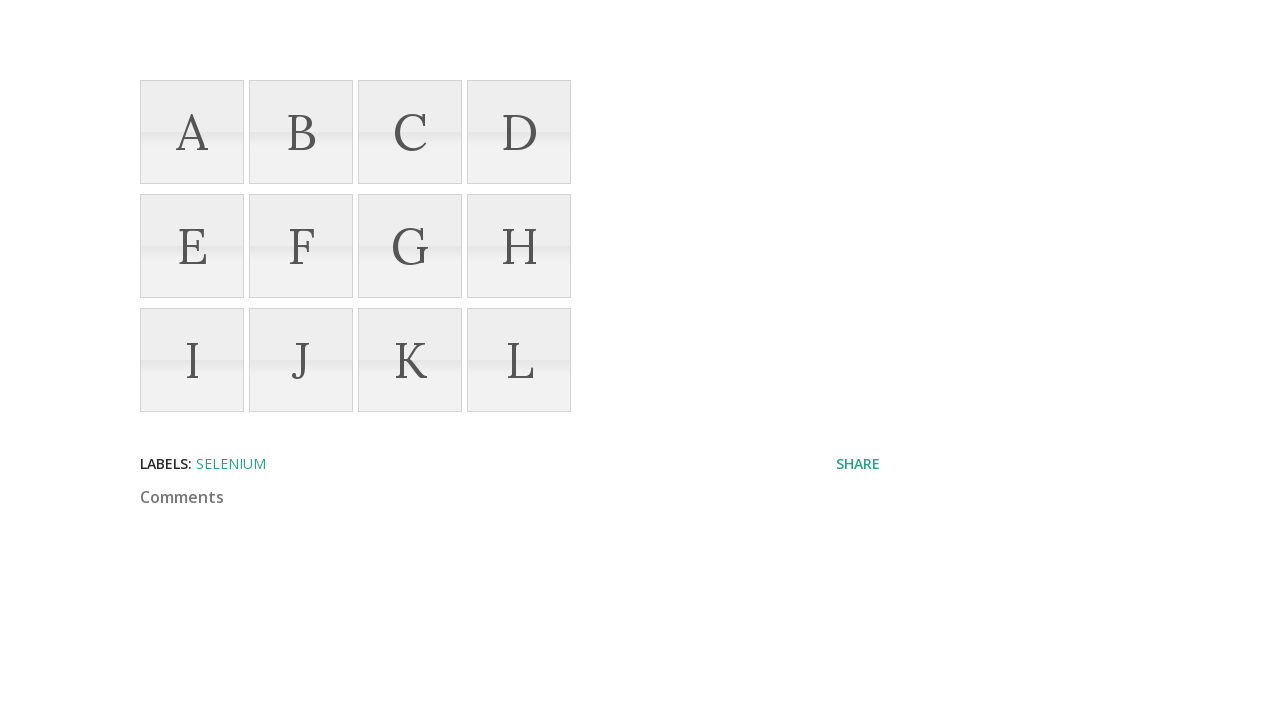